Tests passenger selection dropdown by incrementing counts for adults, children, and infants, then verifying the updated passenger information text

Starting URL: https://rahulshettyacademy.com/dropdownsPractise/

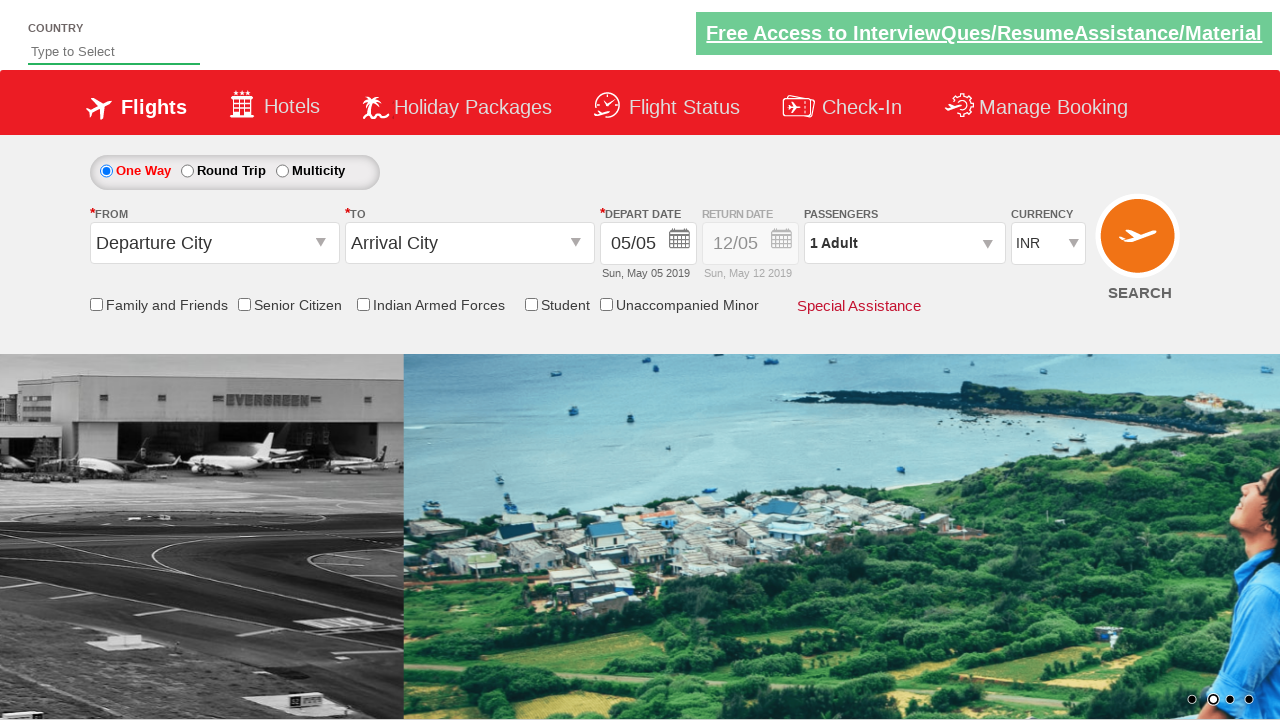

Clicked to open passenger info dropdown at (904, 243) on #divpaxinfo
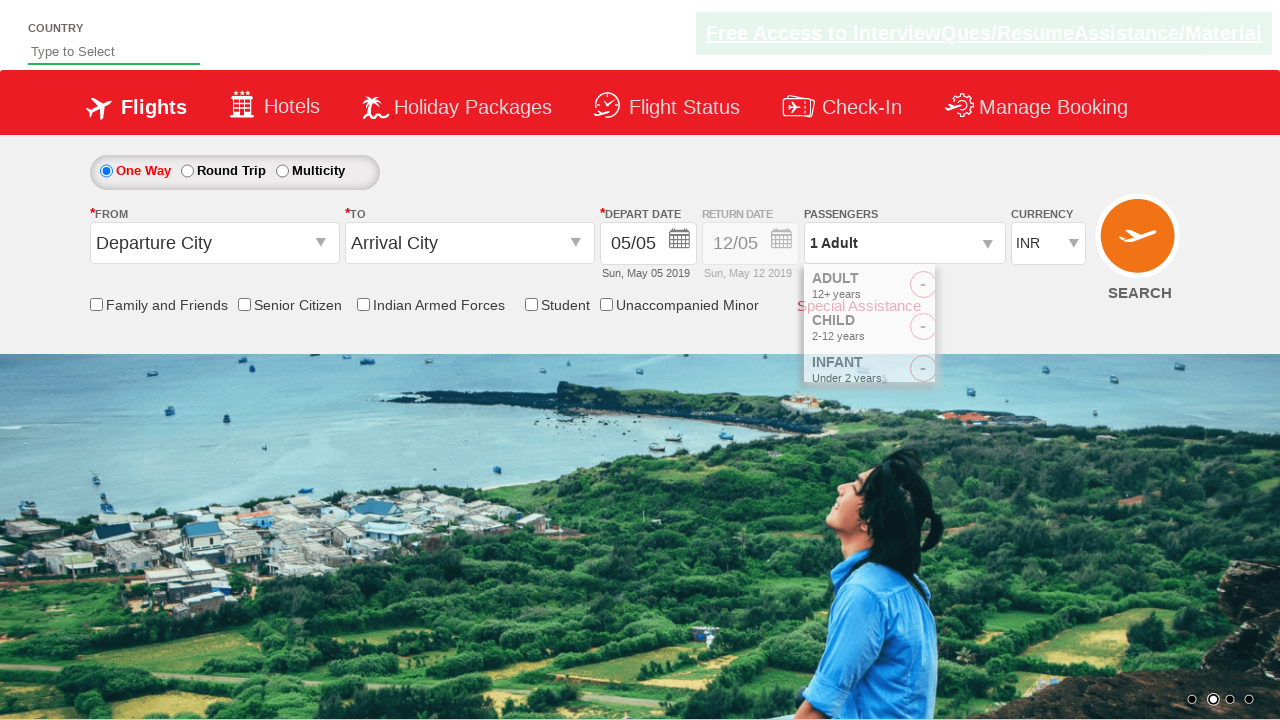

Waited 2 seconds for dropdown to be ready
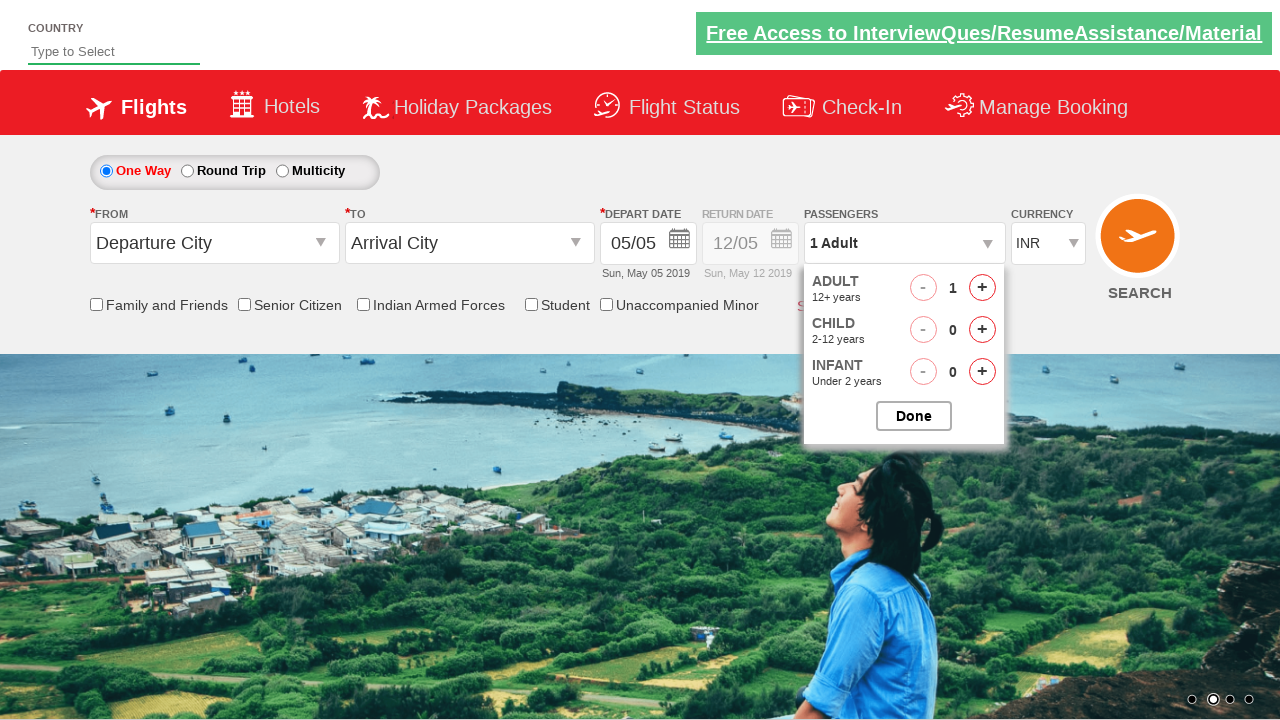

Incremented adult count at (982, 288) on #hrefIncAdt
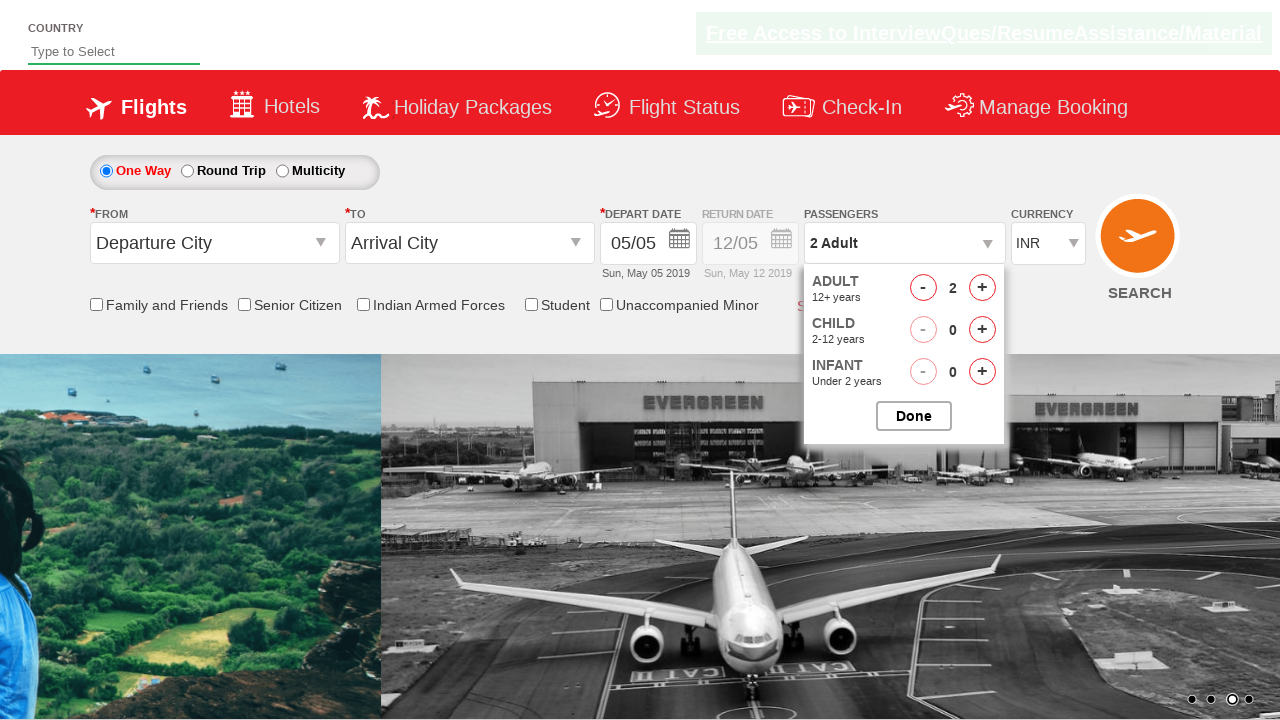

Incremented child count at (982, 330) on #hrefIncChd
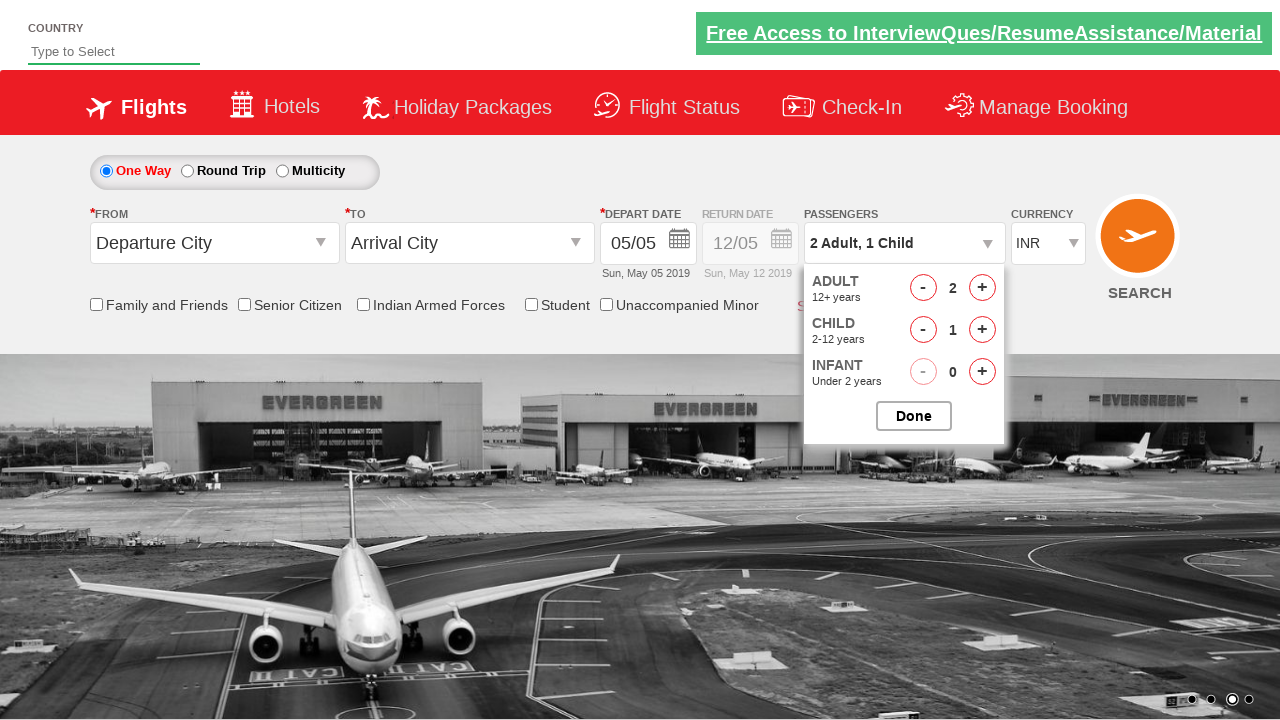

Incremented infant count at (982, 372) on #hrefIncInf
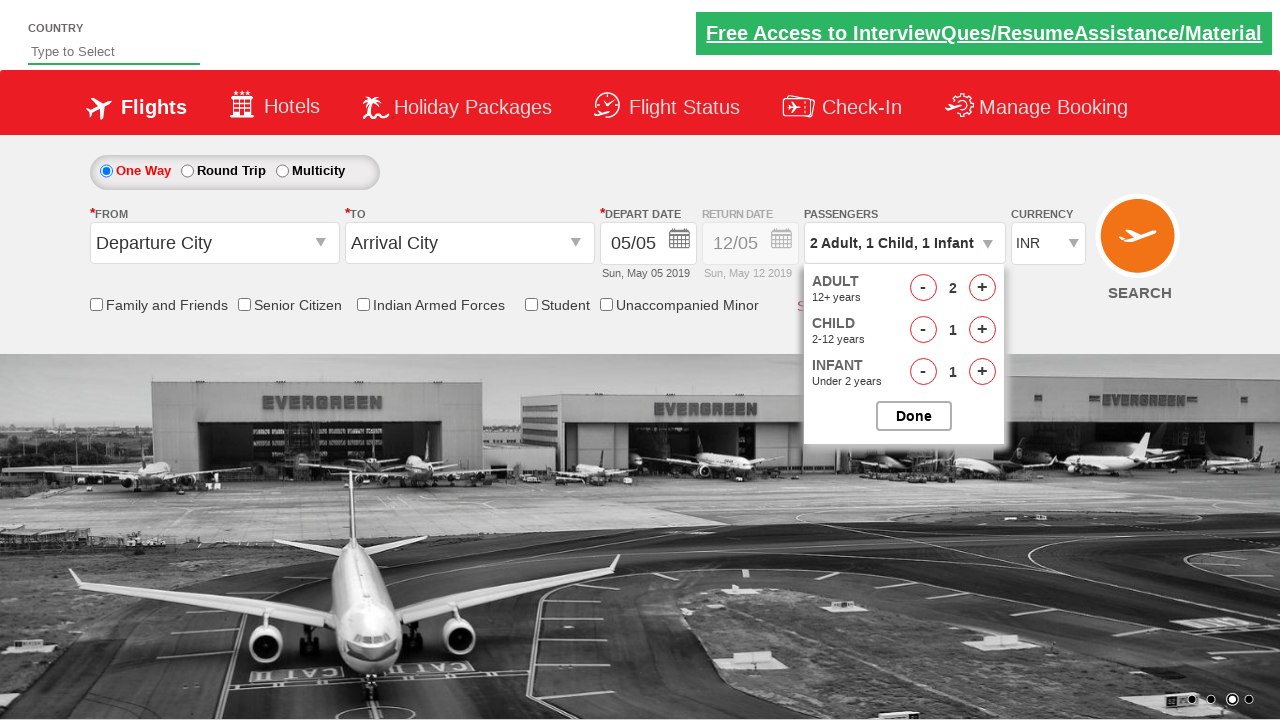

Closed the passenger selection dropdown at (914, 416) on #btnclosepaxoption
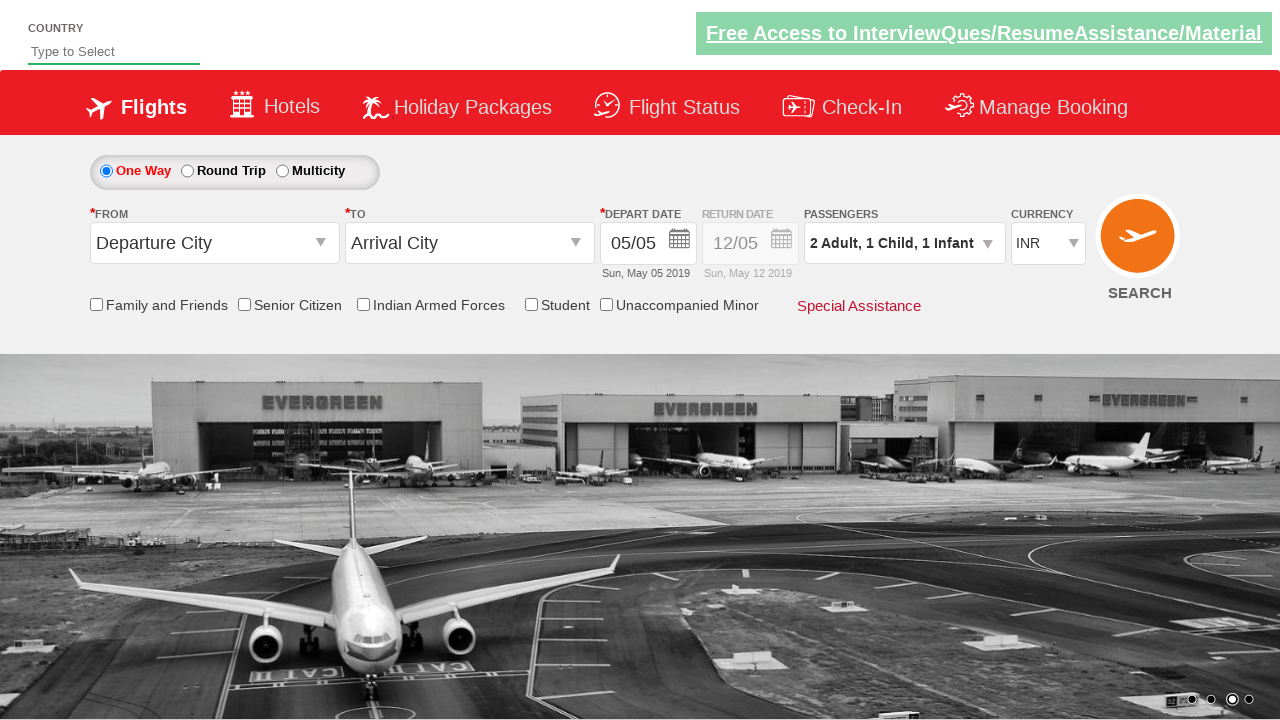

Retrieved passenger info text: '2 Adult, 1 Child, 1 Infant'
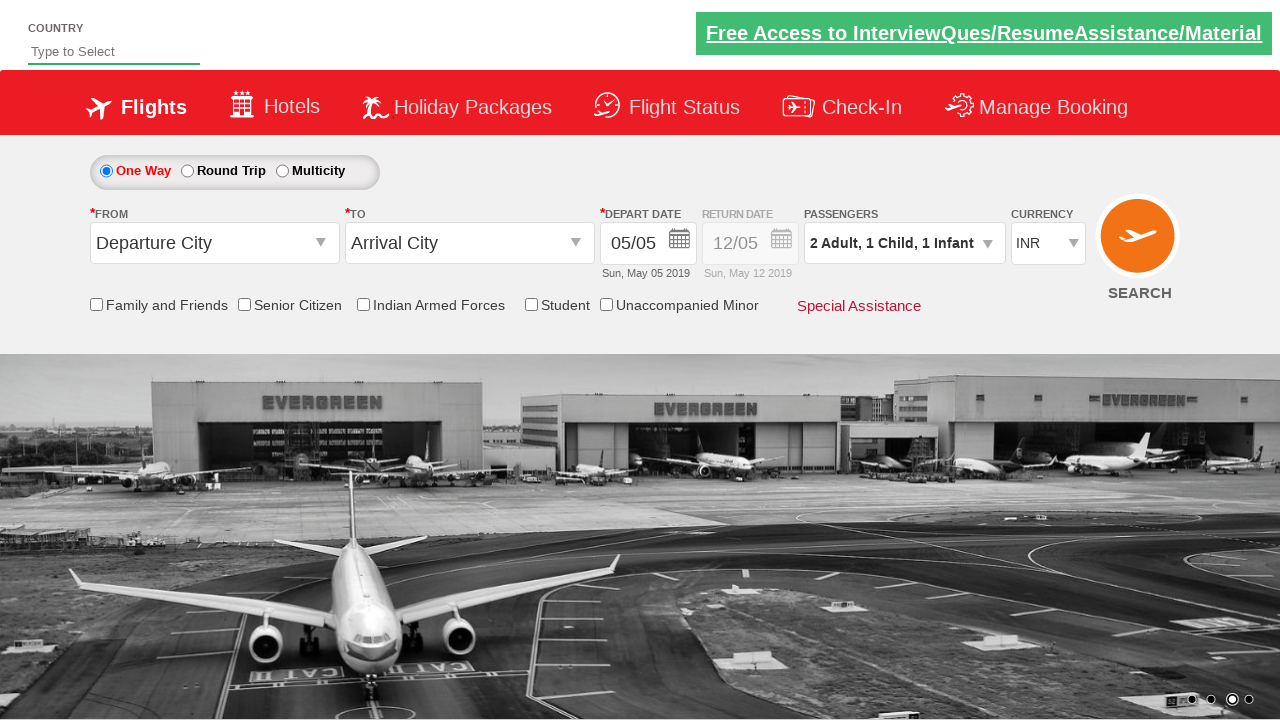

Verified passenger information text matches expected value '2 Adult, 1 Child, 1 Infant'
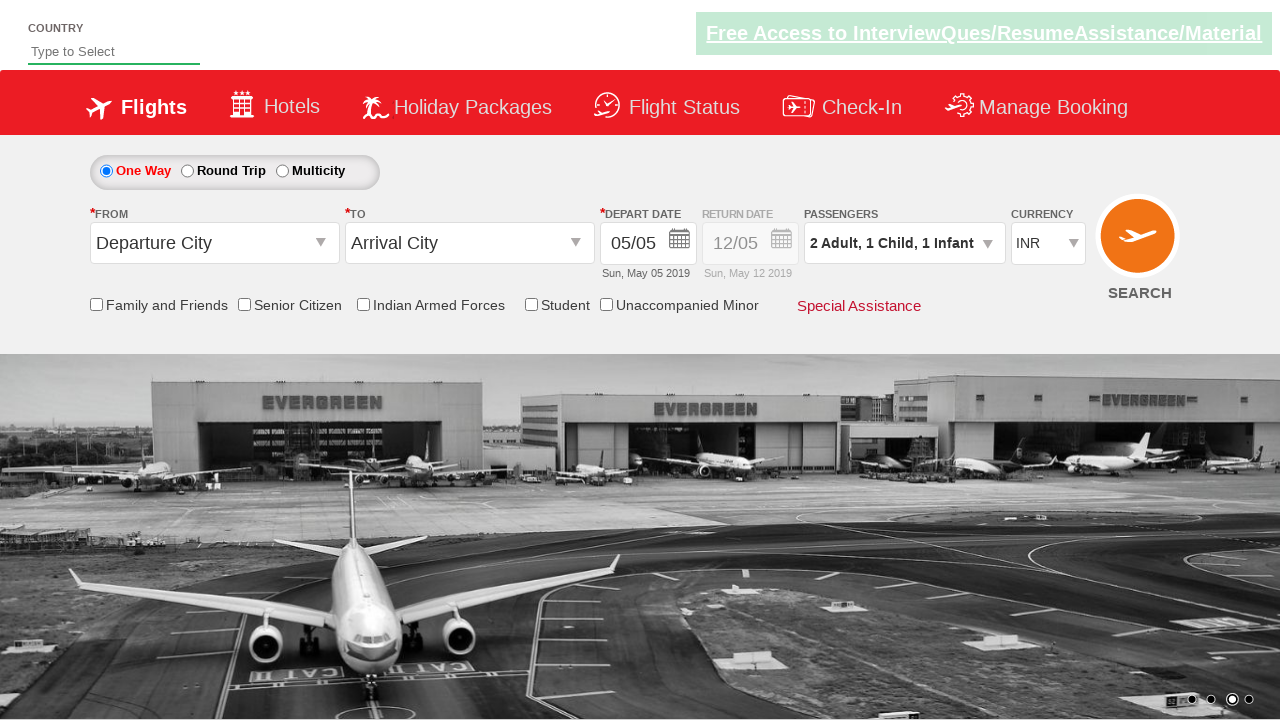

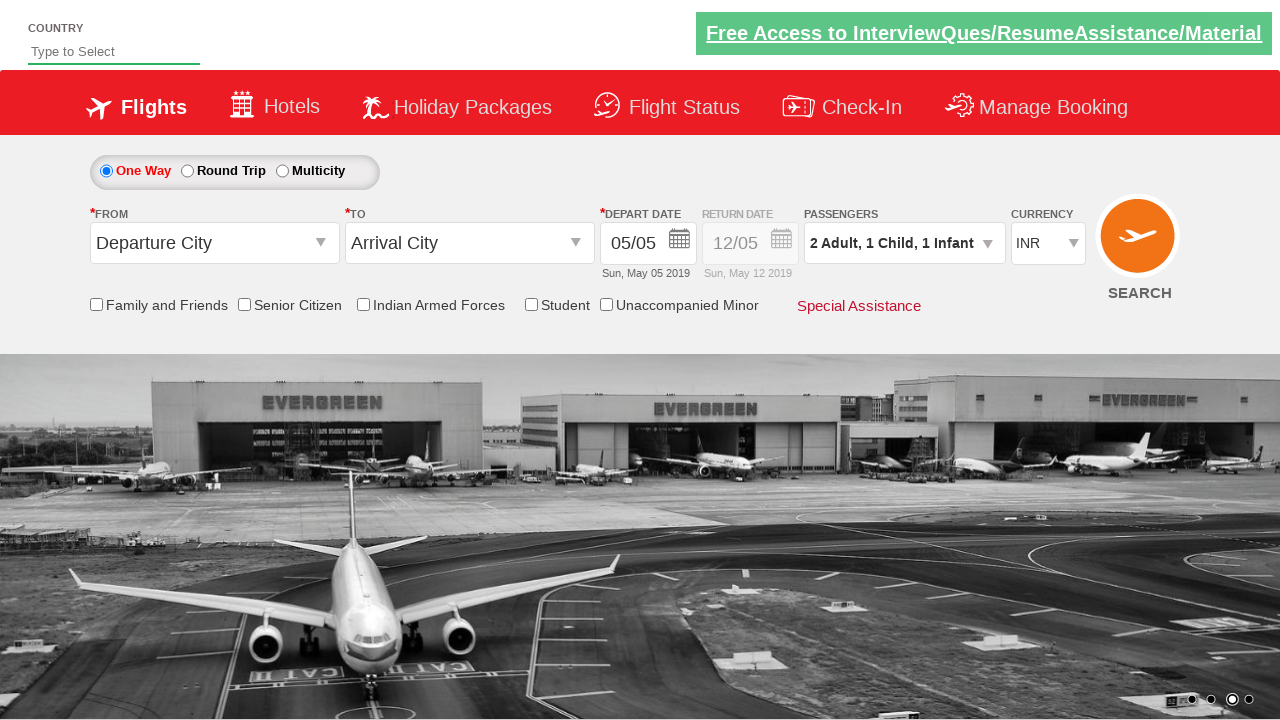